Tests a calculator application by entering two numbers into input fields, verifying the page header text, and clicking a button to perform a calculation

Starting URL: https://ndmchv.github.io/first-project

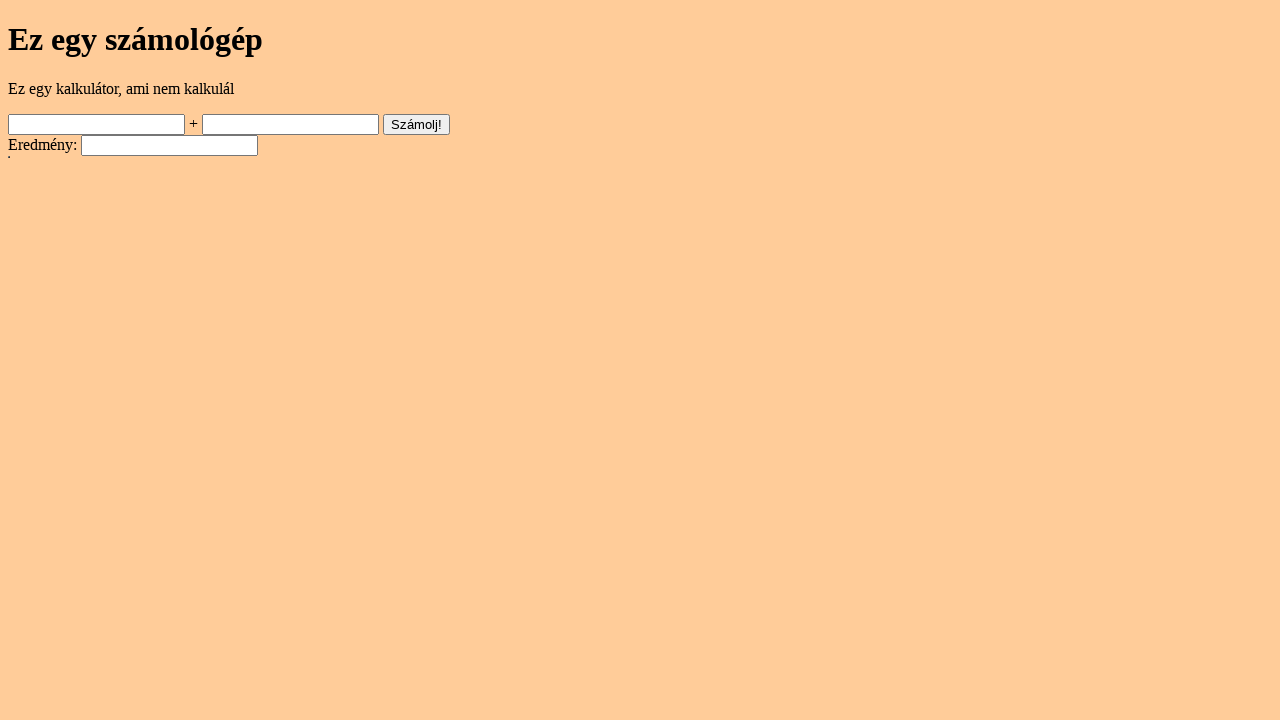

Filled first input field with '45' on input[name='a']
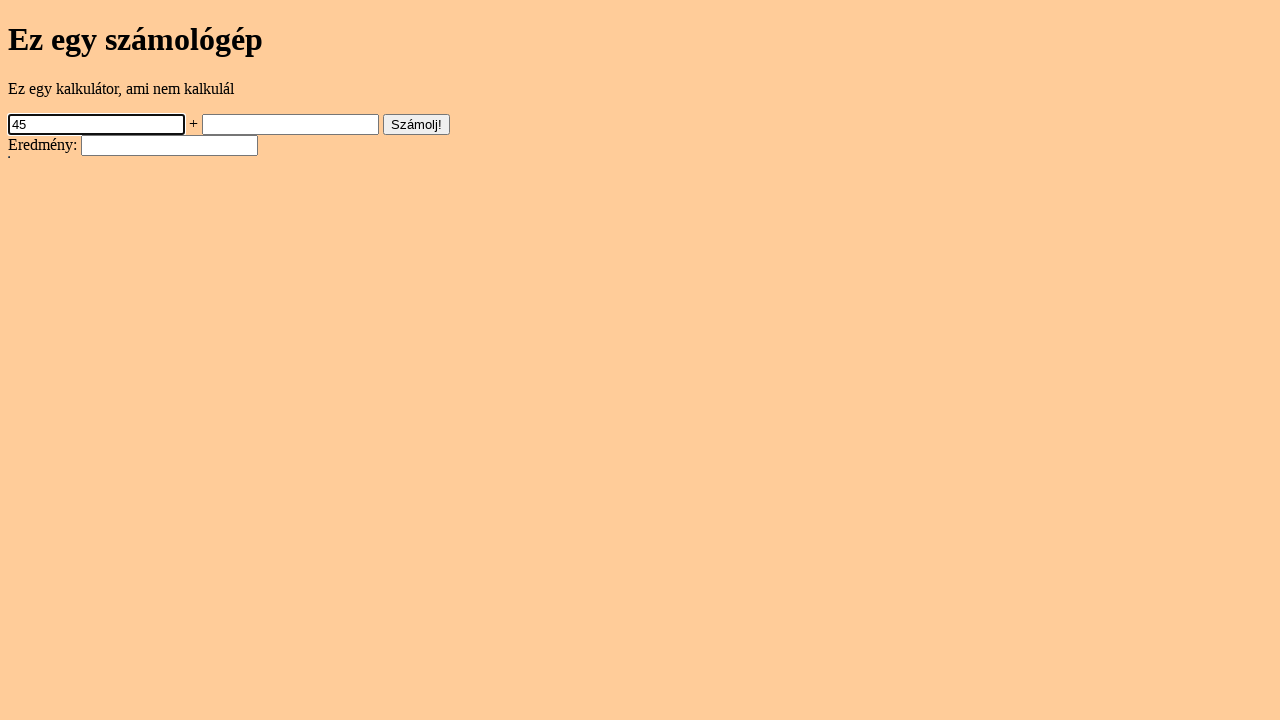

Filled second input field with '67' on input[name='b']
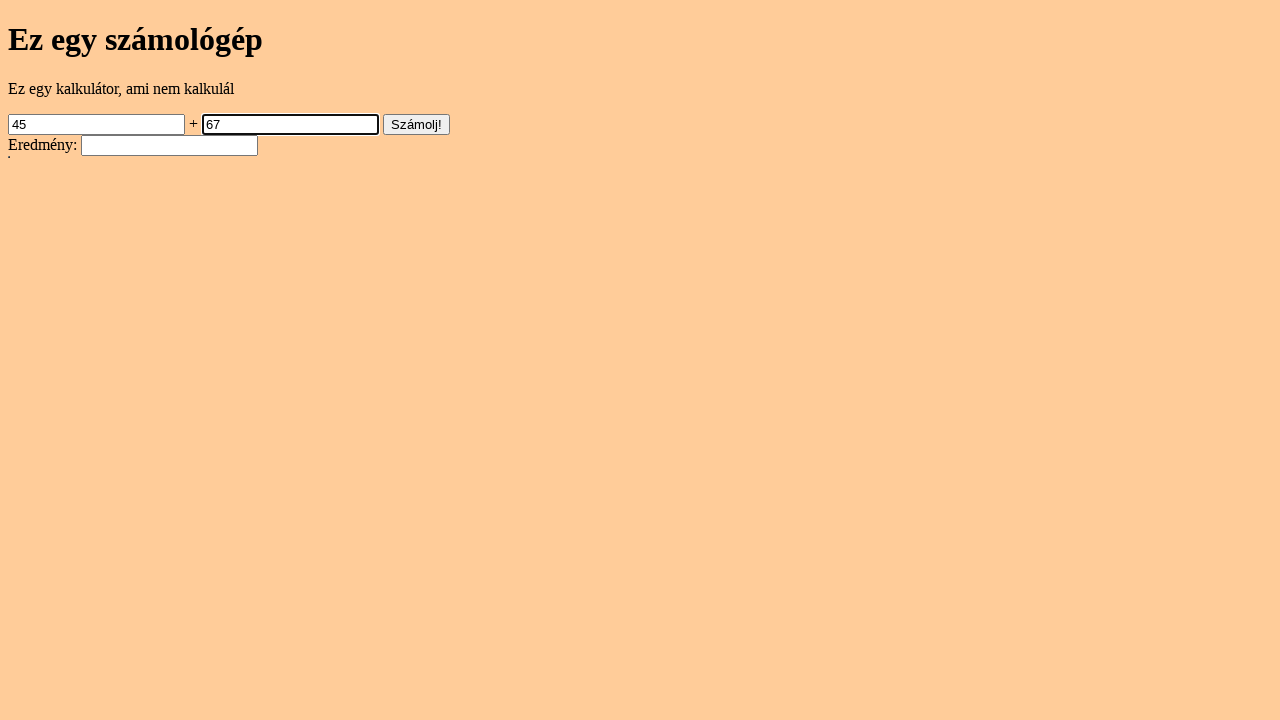

Verified page header text is 'Ez egy számológép'
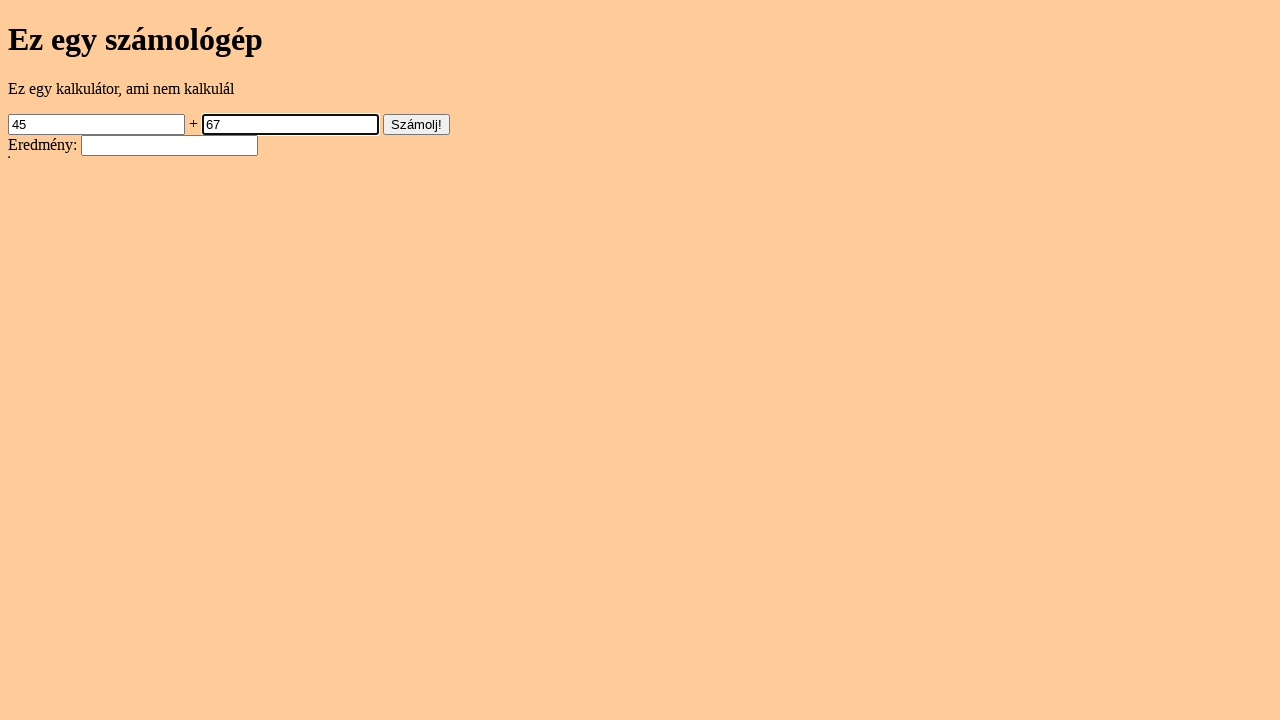

Clicked calculate button to perform calculation at (416, 124) on xpath=//input[3]
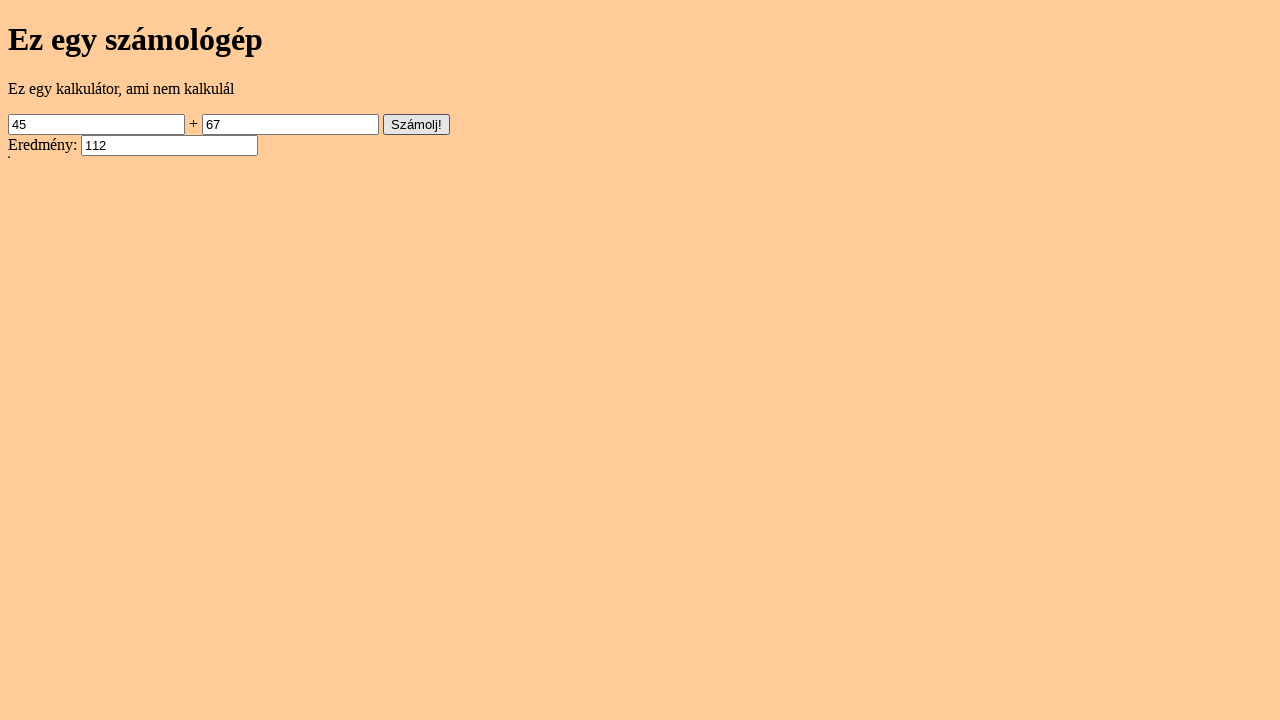

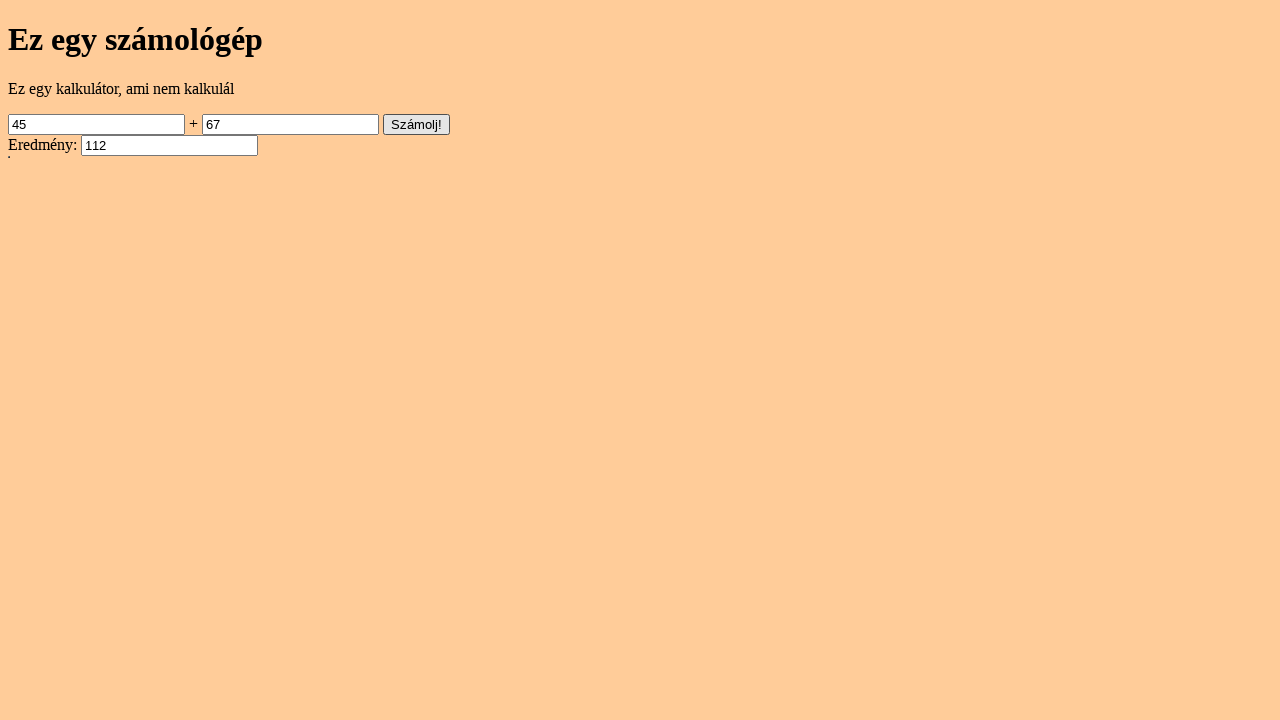